Tests multi-select dropdown functionality by selecting multiple options using different methods (by text, by index, by value) and then deselecting one option

Starting URL: https://training-support.net/webelements/selects

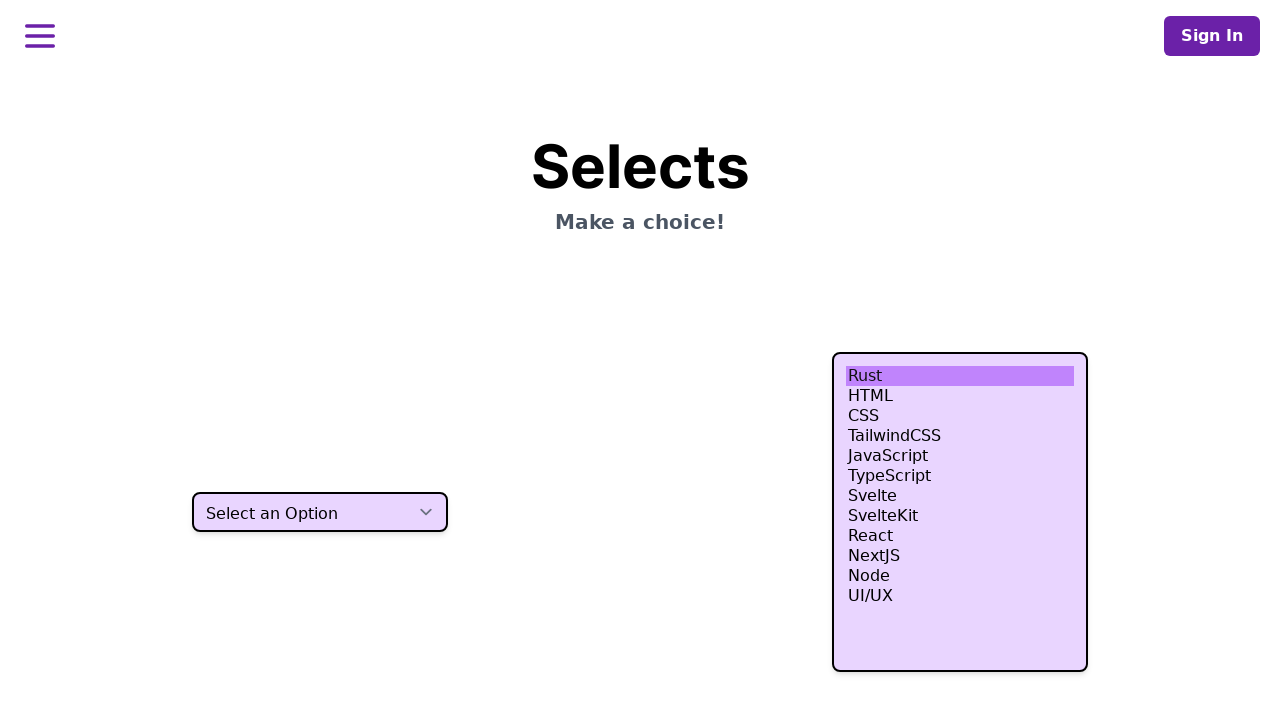

Selected 'HTML' option by visible text in multi-select dropdown on select.h-80
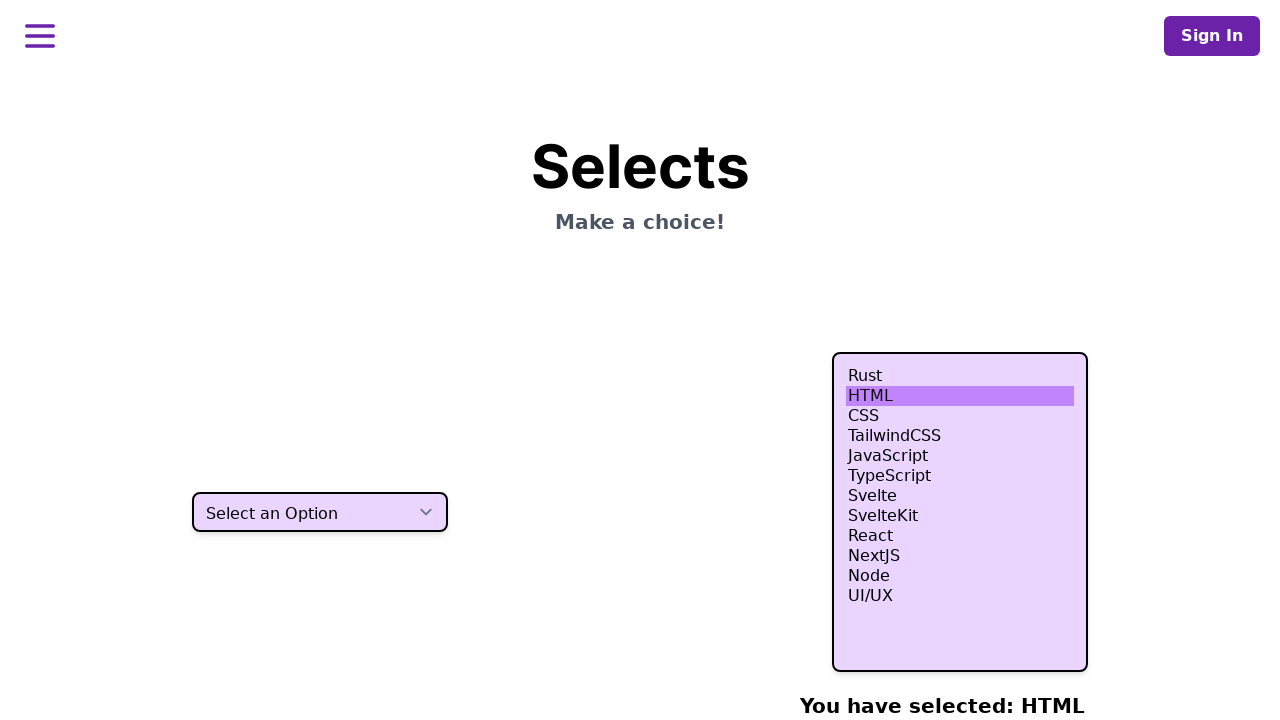

Selected option at index 3 in multi-select dropdown on select.h-80
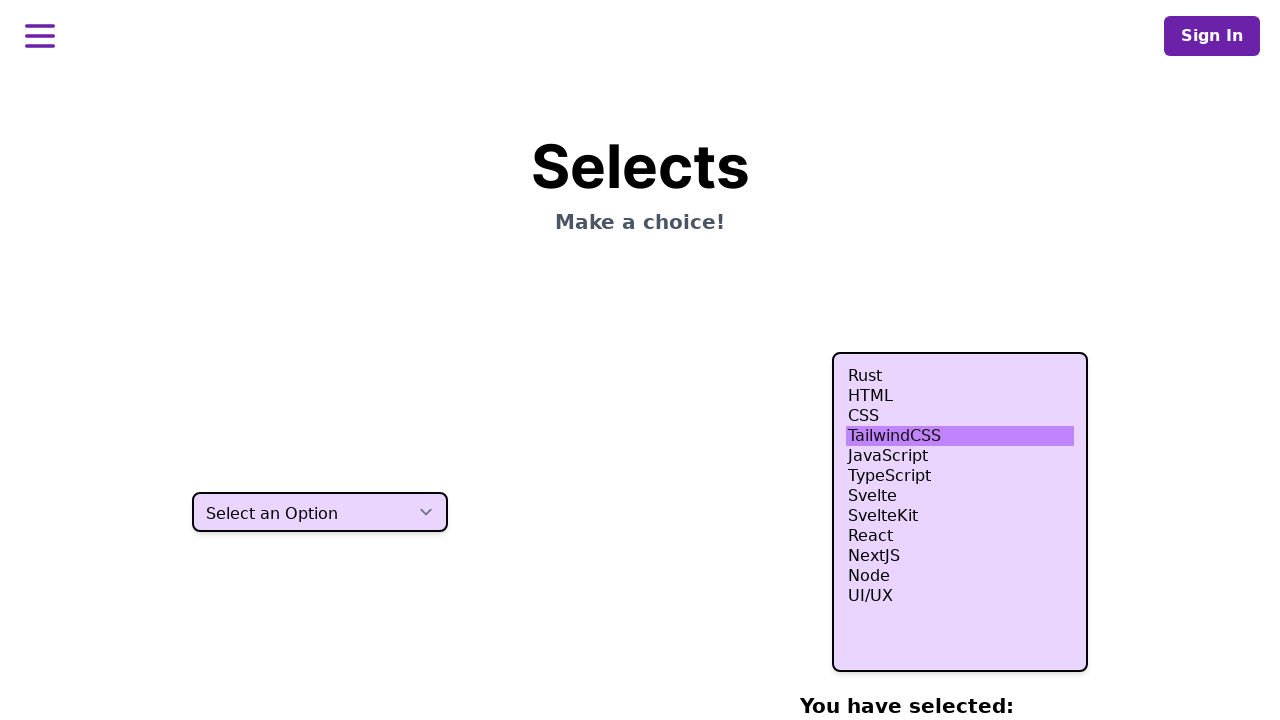

Selected option at index 4 in multi-select dropdown on select.h-80
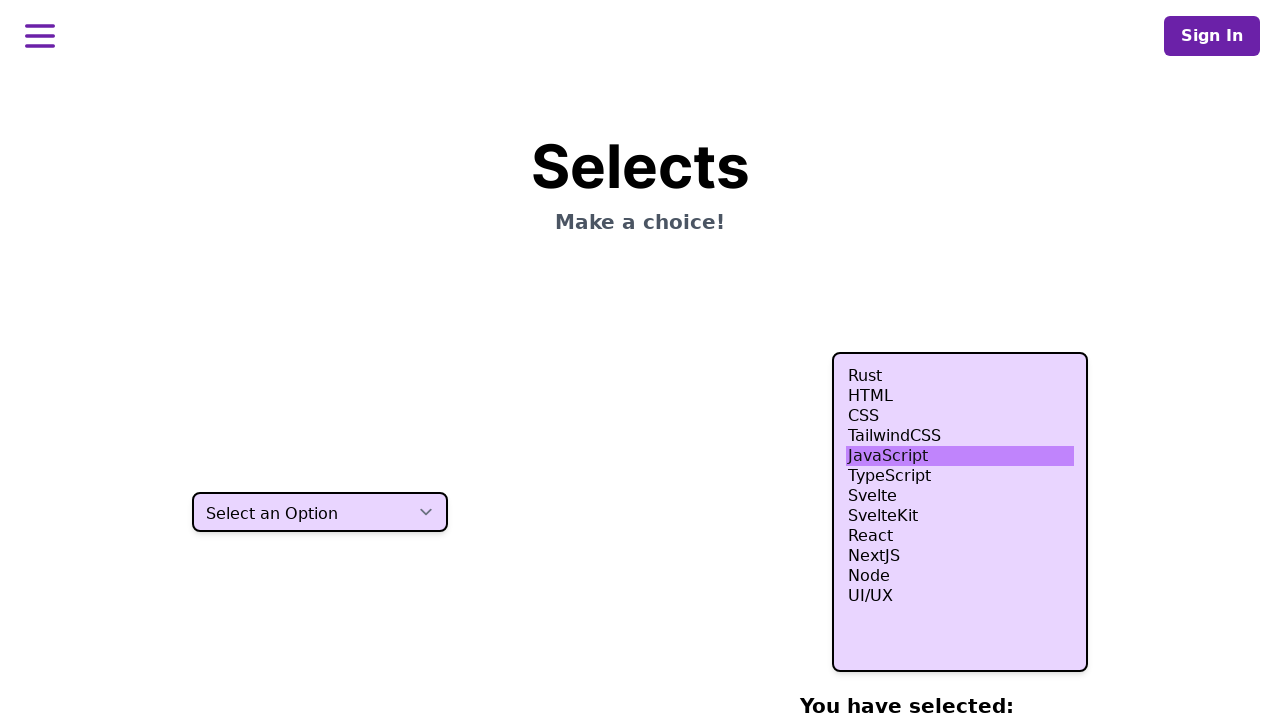

Selected option at index 5 in multi-select dropdown on select.h-80
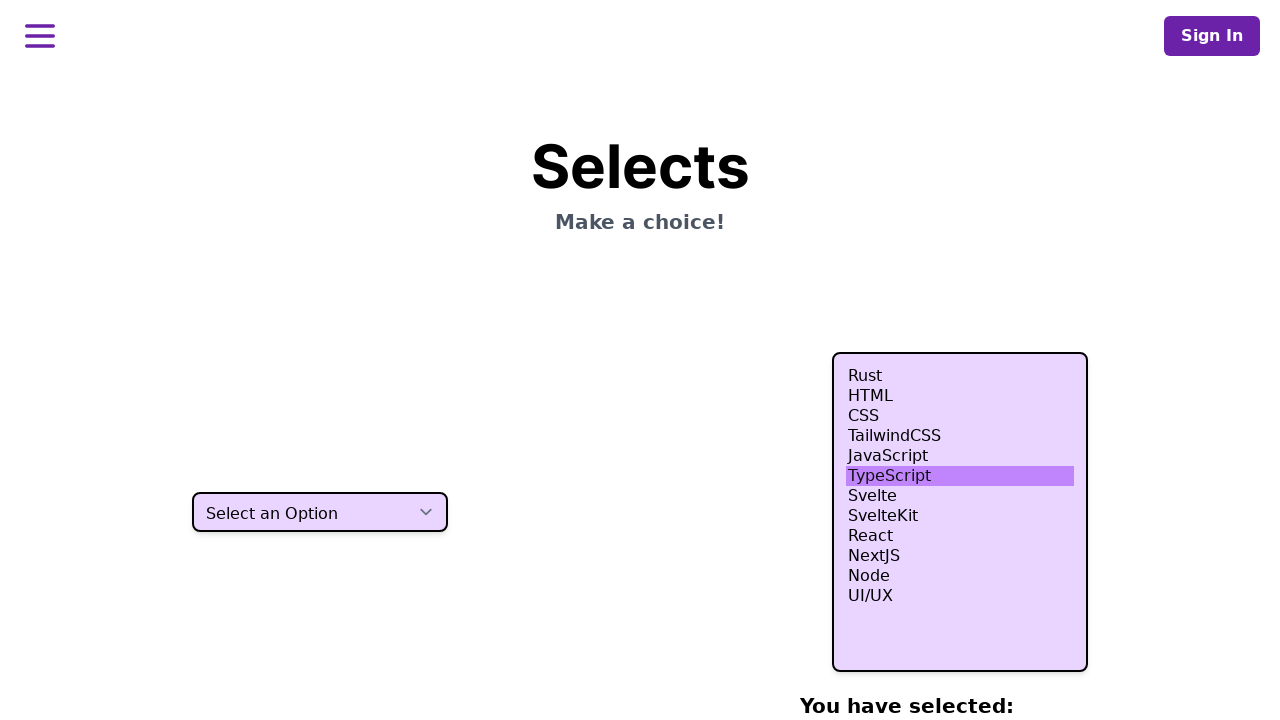

Selected option with value 'nodejs' in multi-select dropdown on select.h-80
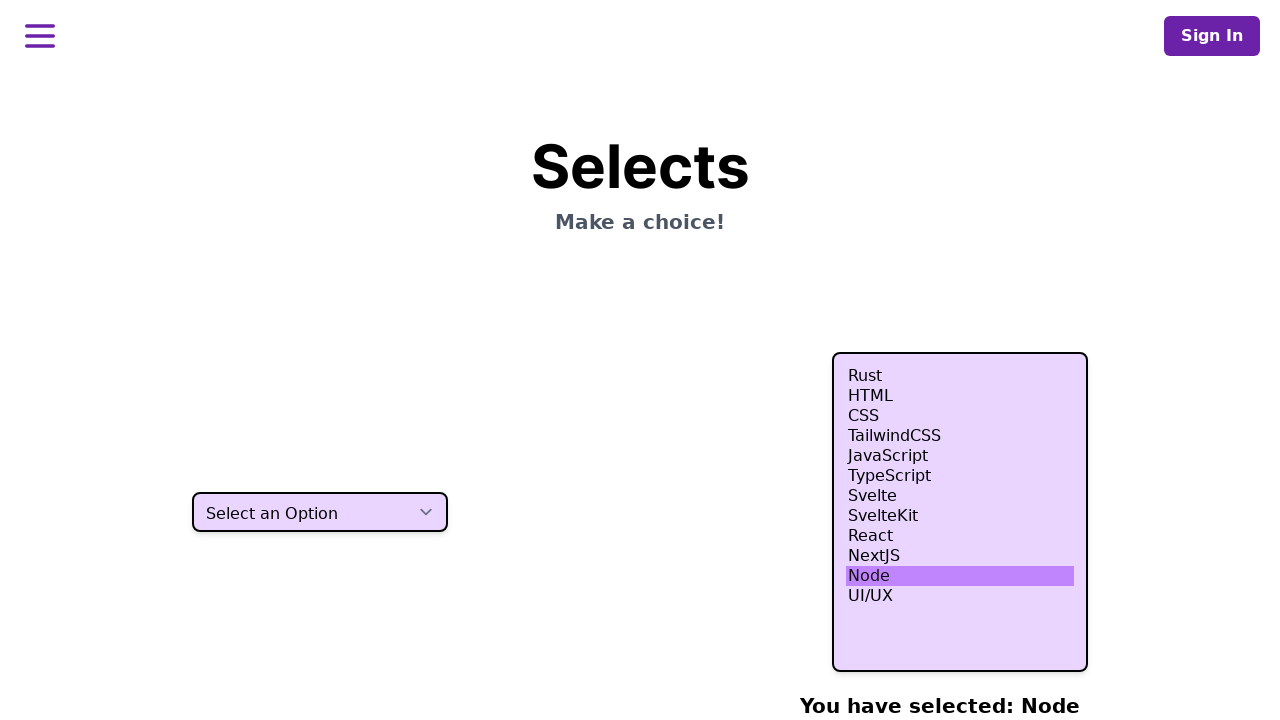

Verified multi-select dropdown is present
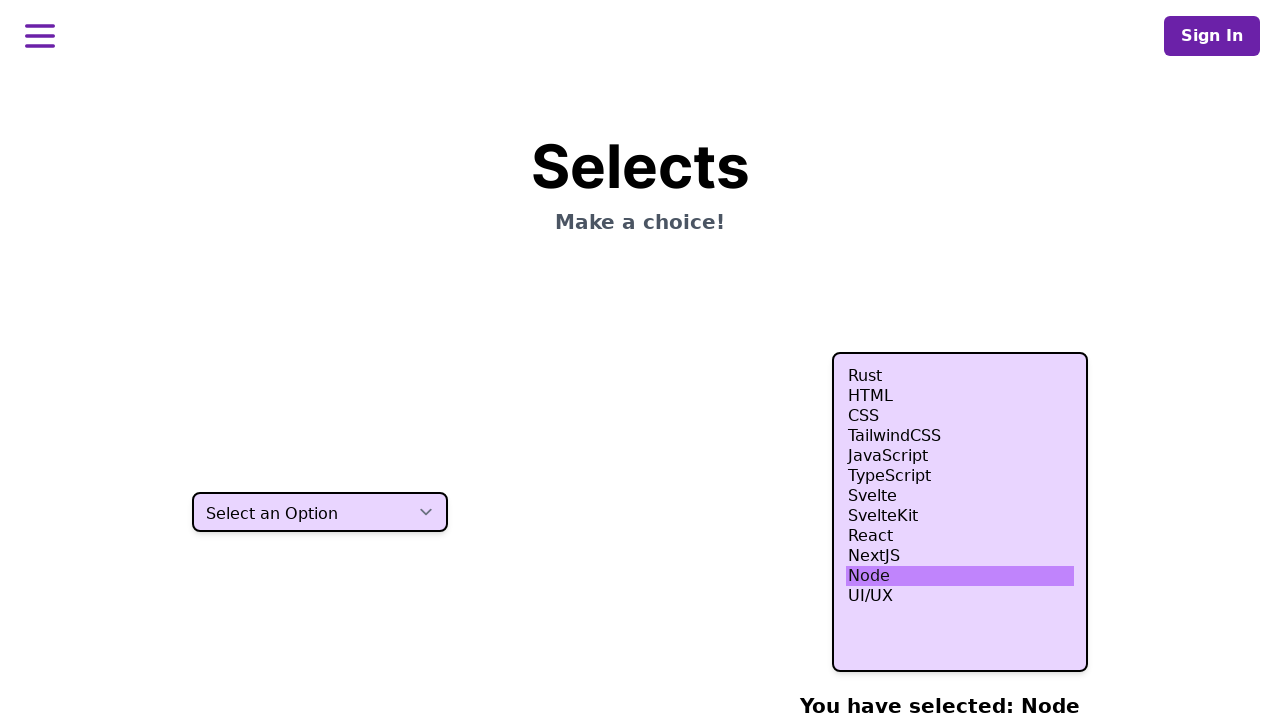

Deselected option at index 4 from multi-select dropdown
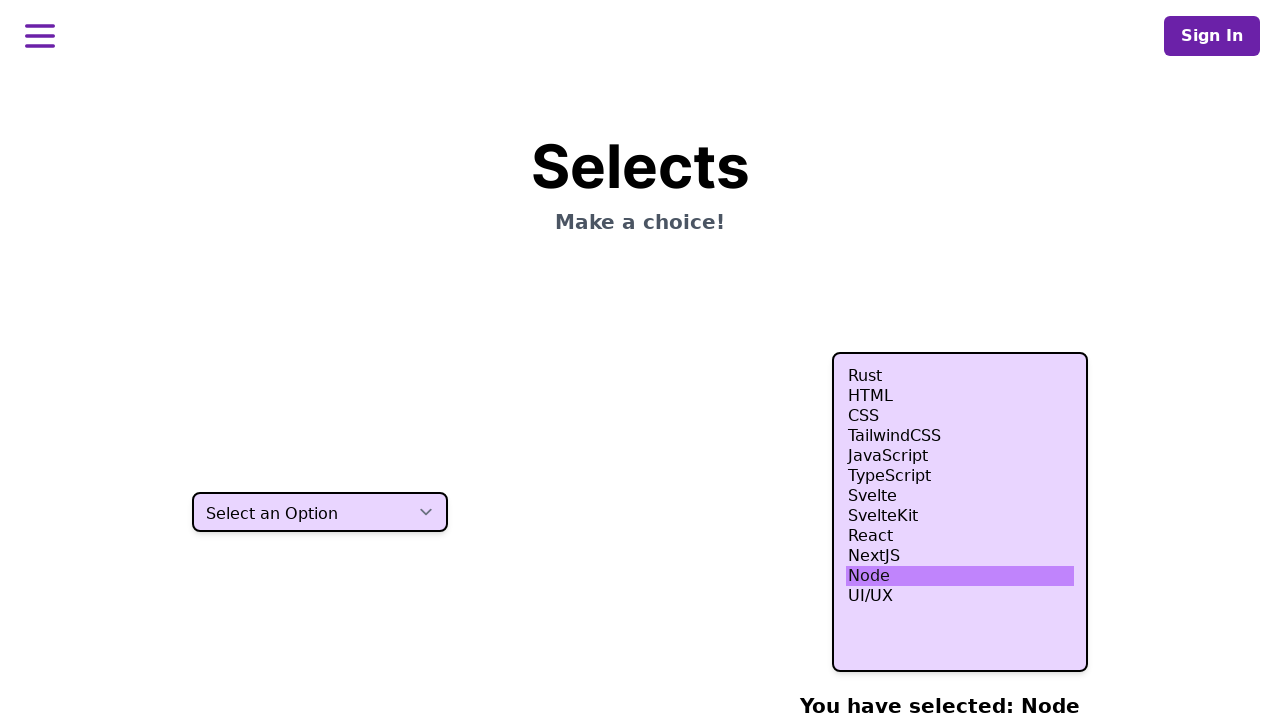

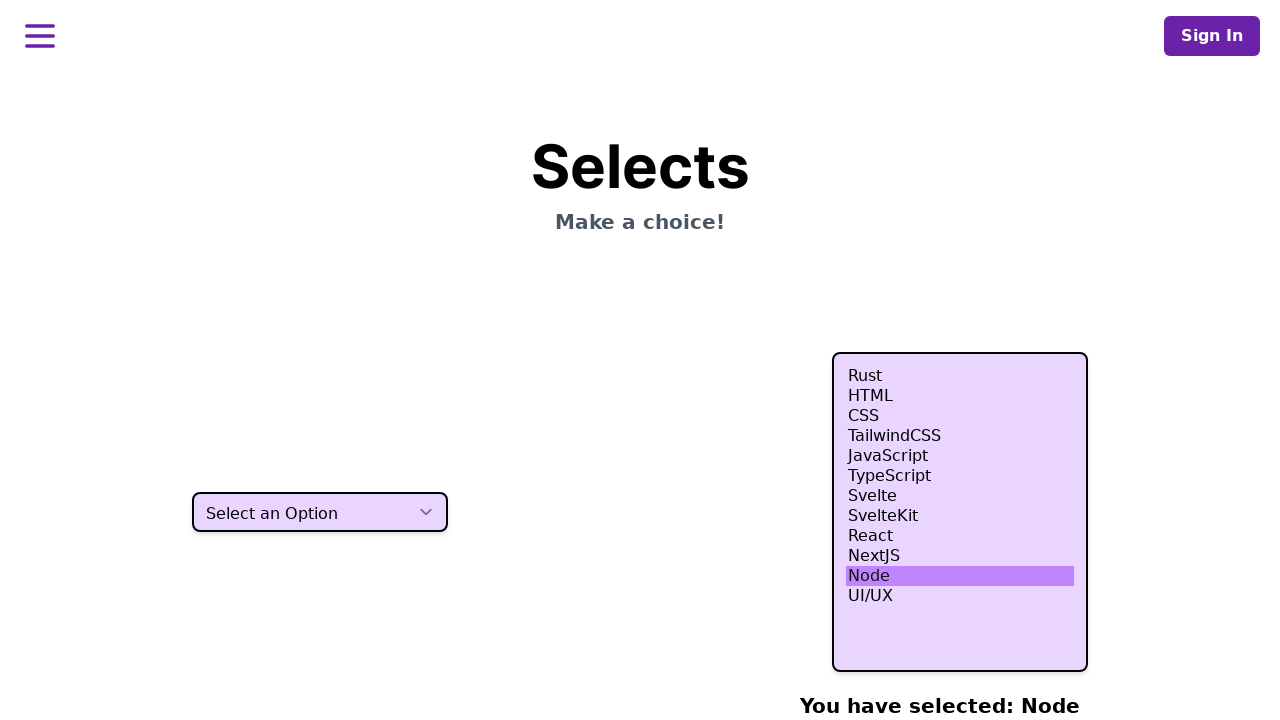